Tests opening a new browser window by navigating to a page, opening a new window, navigating to another page in that window, and verifying two window handles exist.

Starting URL: https://the-internet.herokuapp.com/windows

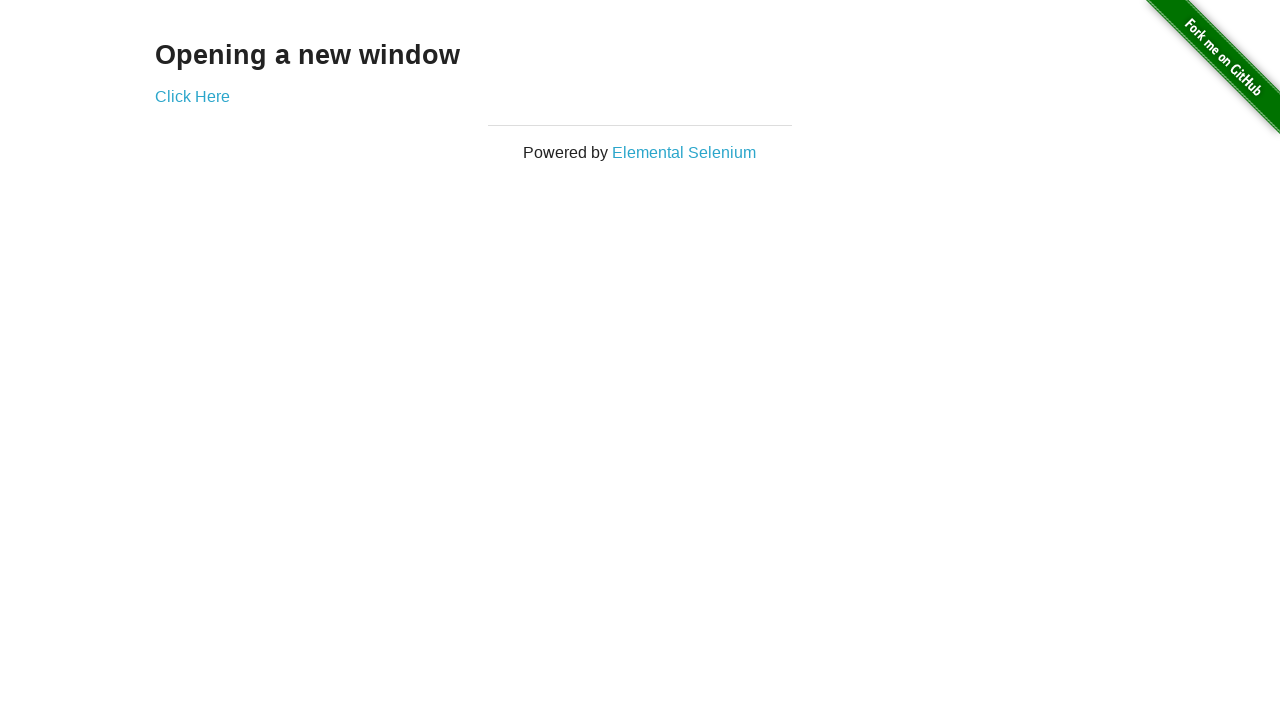

Opened a new browser window
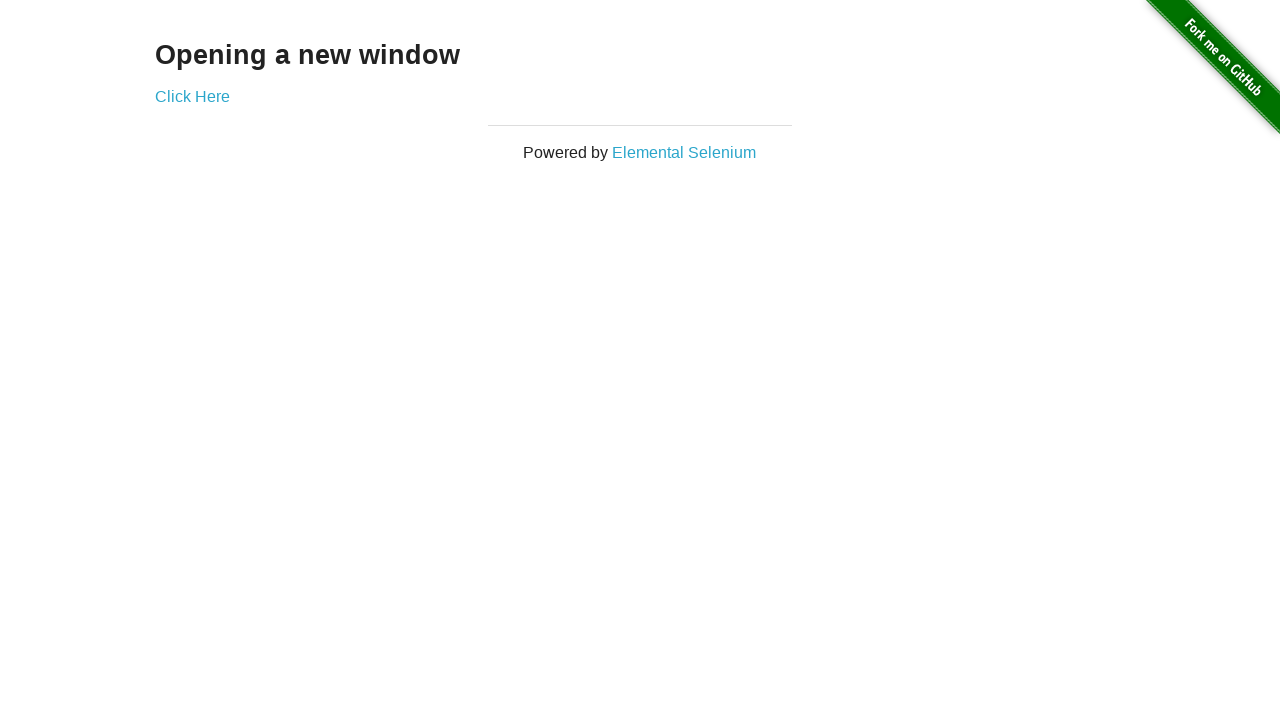

Navigated new window to typos page
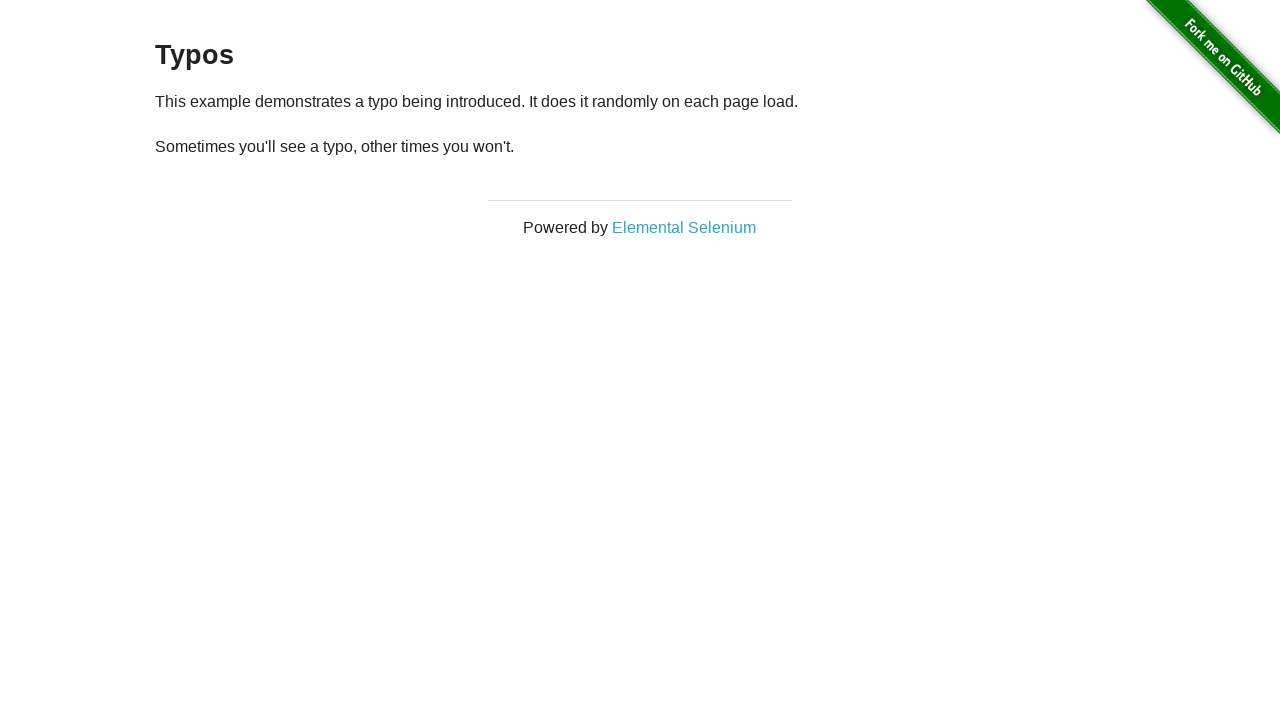

Verified two window handles exist
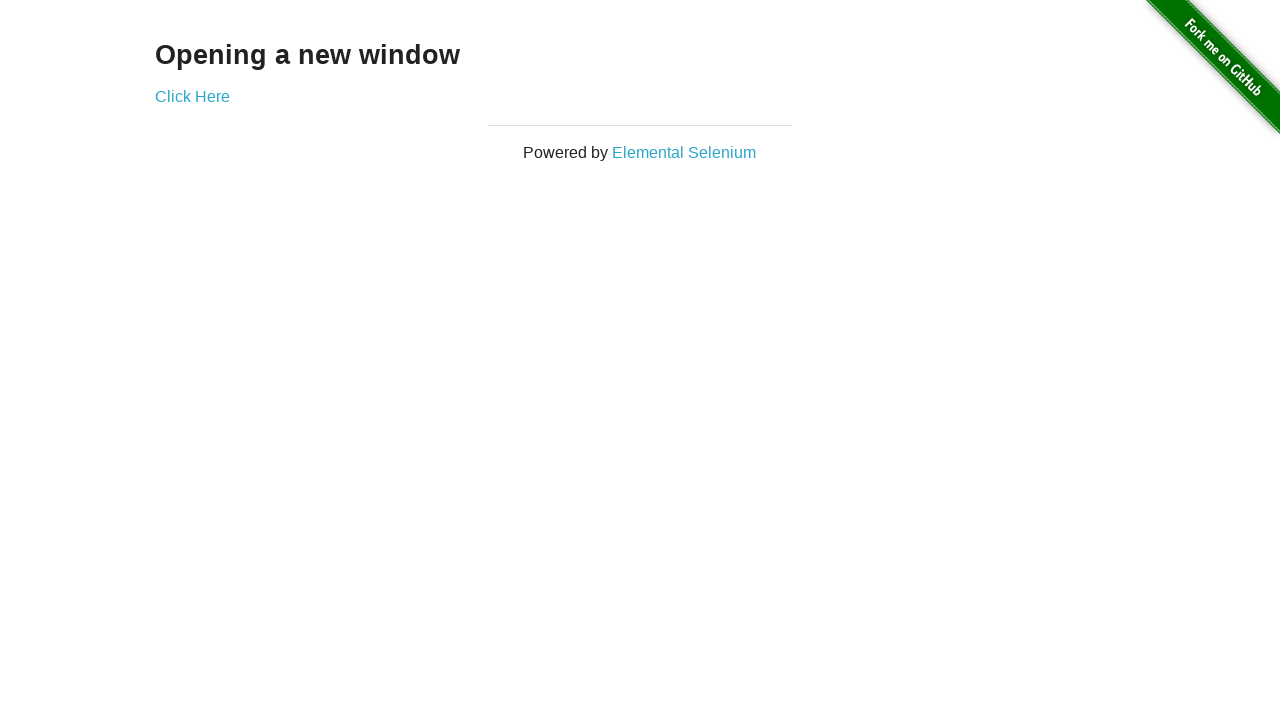

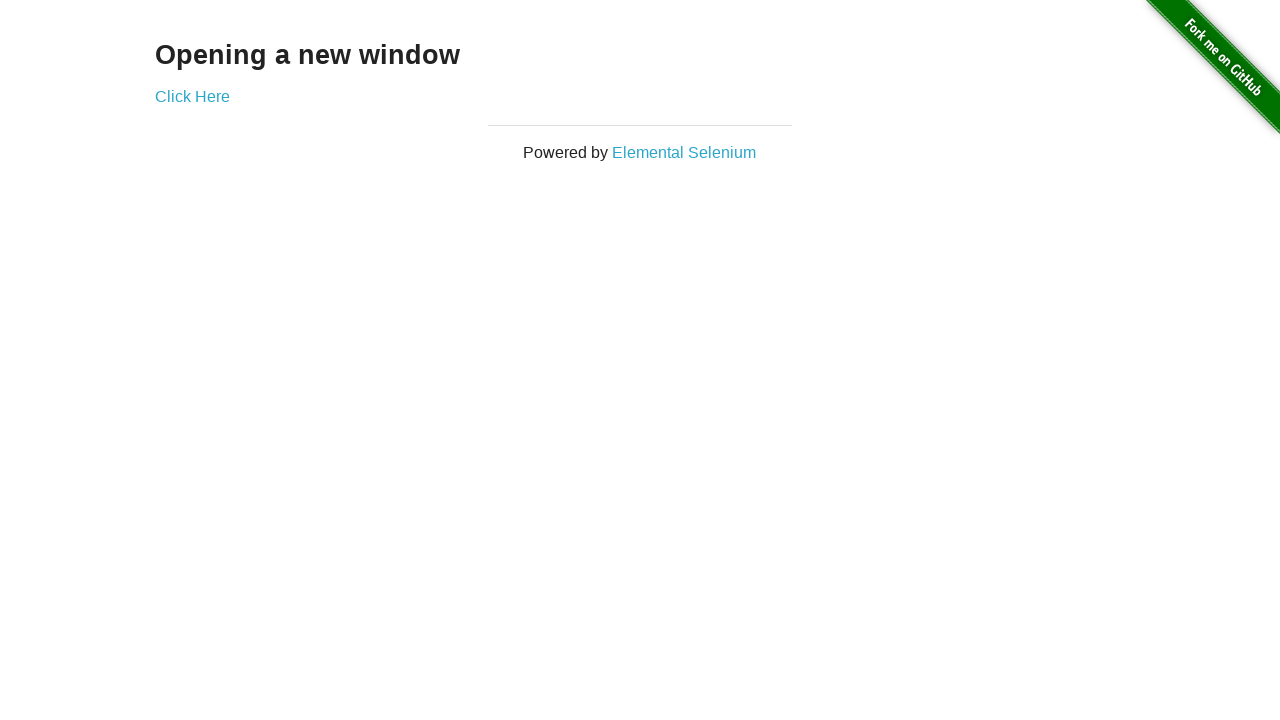